Tests the ss.com classifieds website by navigating to the dogs section, selecting a location filter (Riga), entering a minimum age value, and clicking the search button to filter results.

Starting URL: https://www.ss.com/

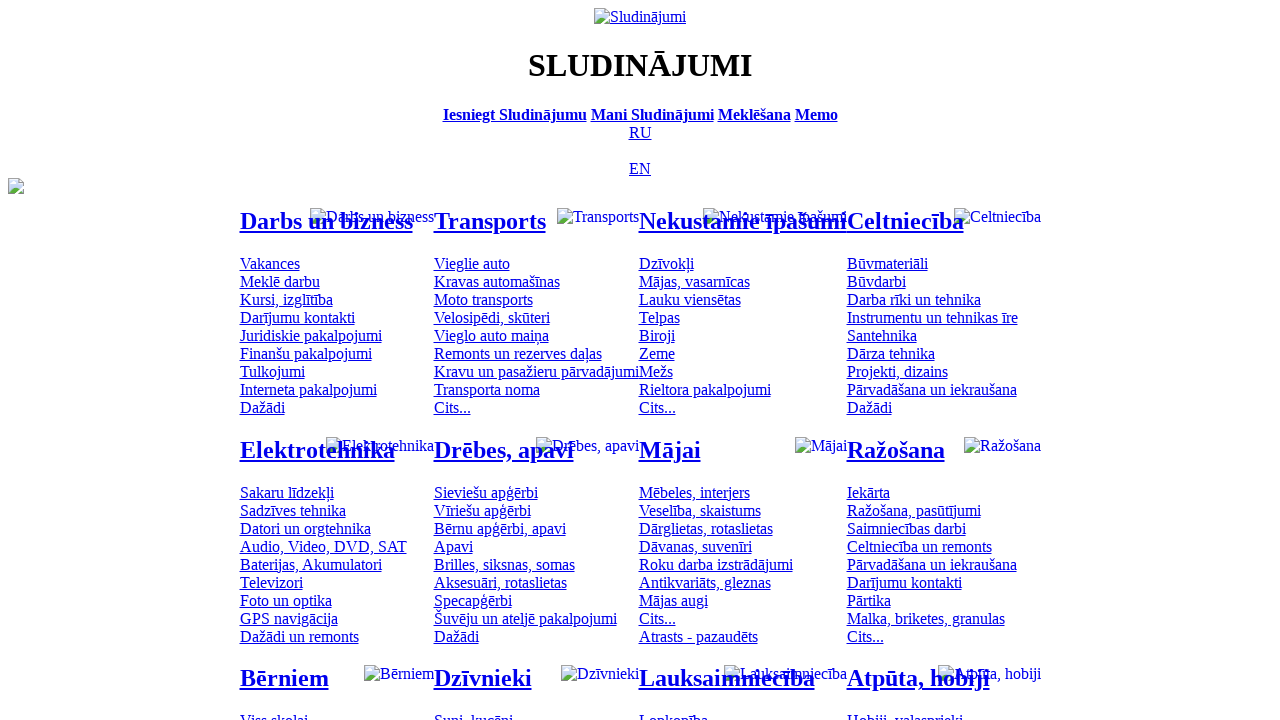

Clicked on 'suni un kuceni' (dogs) menu item at (473, 712) on #mtd_300
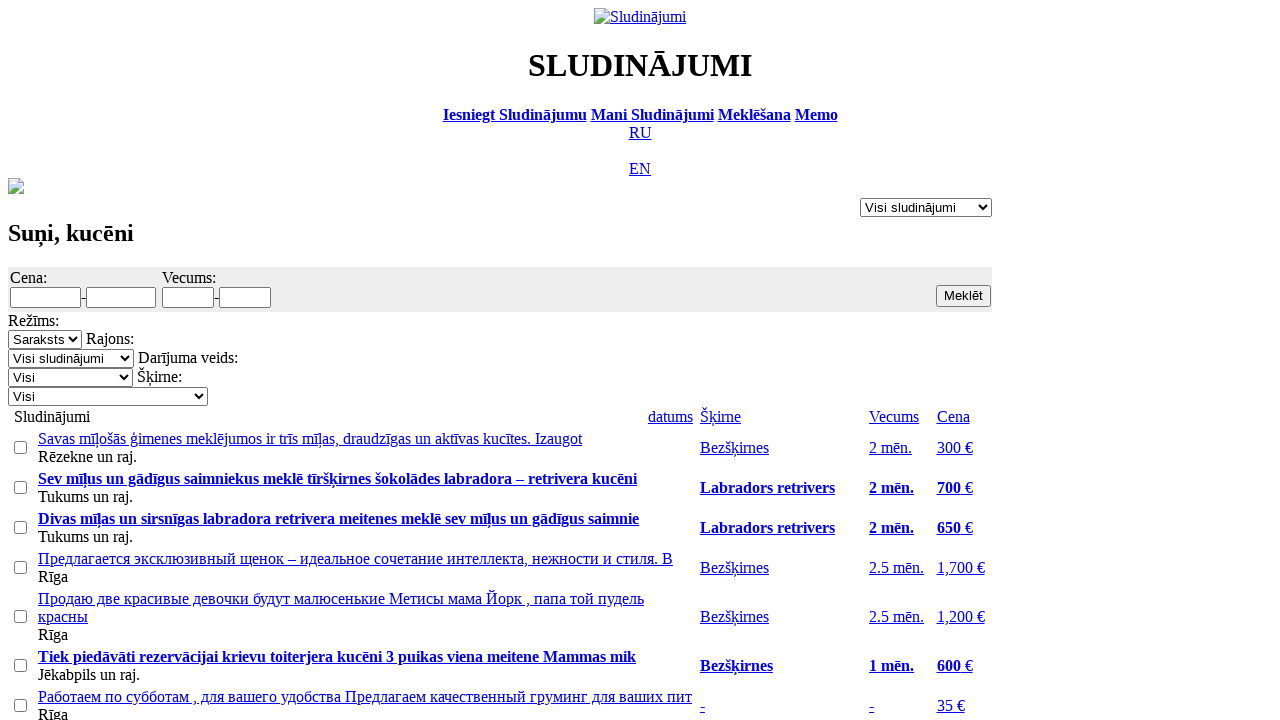

Navigated to dogs section at https://www.ss.com/lv/animals/dogs/
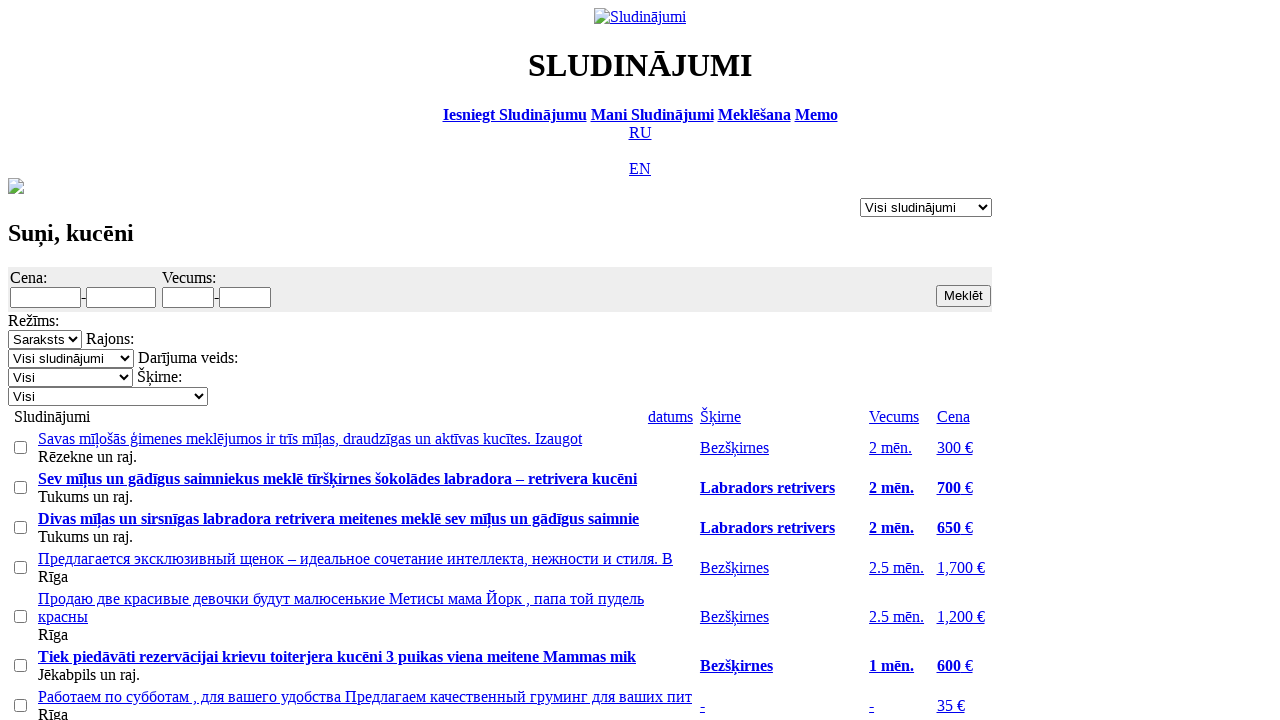

Selected location filter 'Riga' from dropdown on .filter_sel >> nth=1
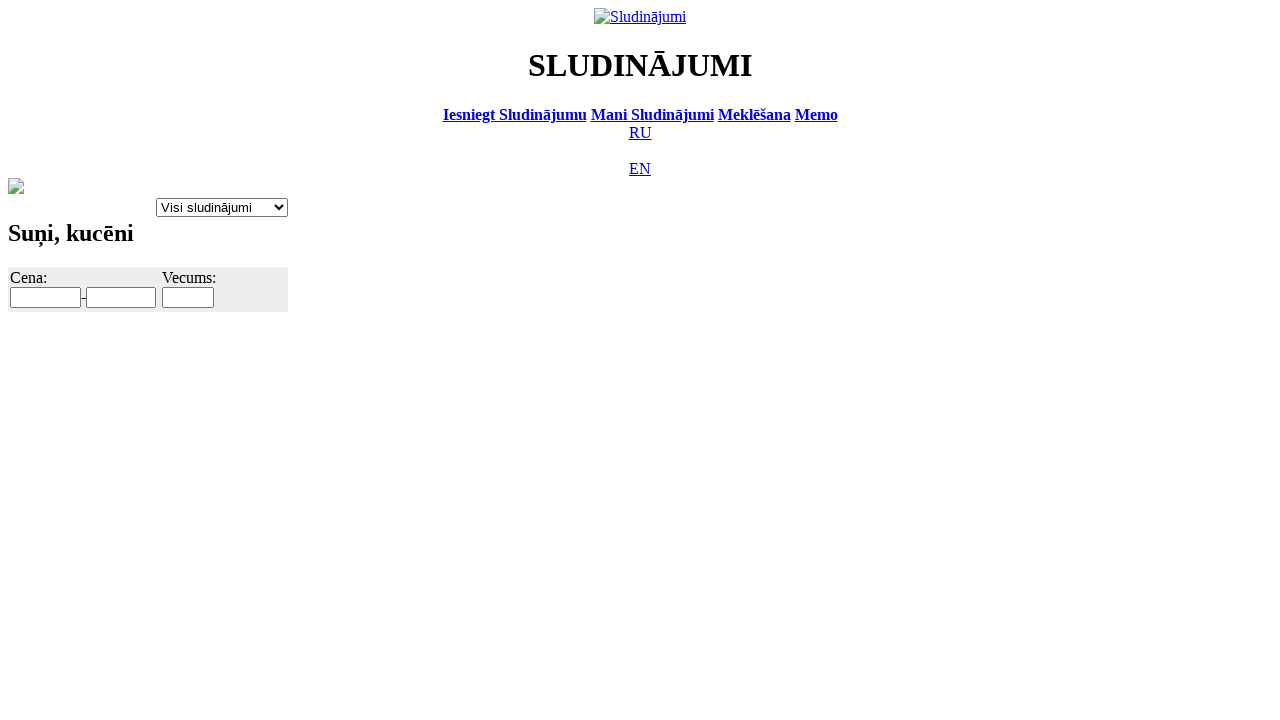

Entered minimum age value of 1 on #f_o_1276_min
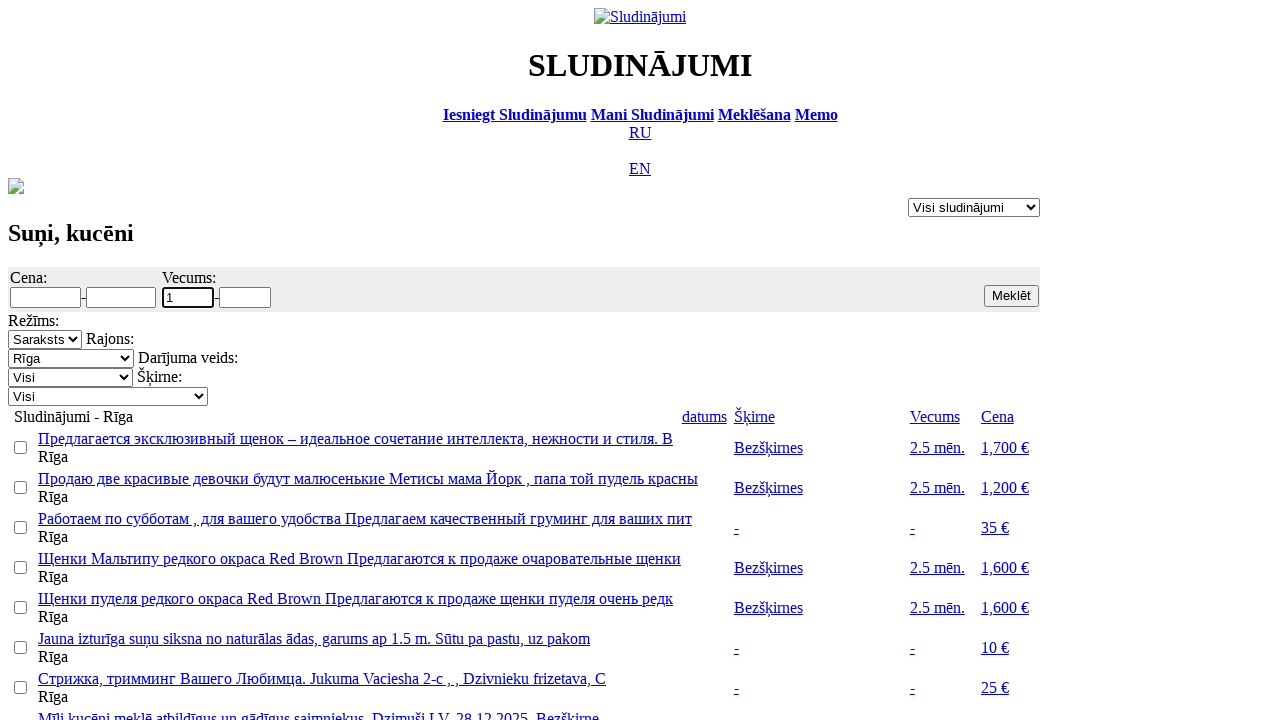

Clicked search button to filter results at (1011, 296) on input.b.s12
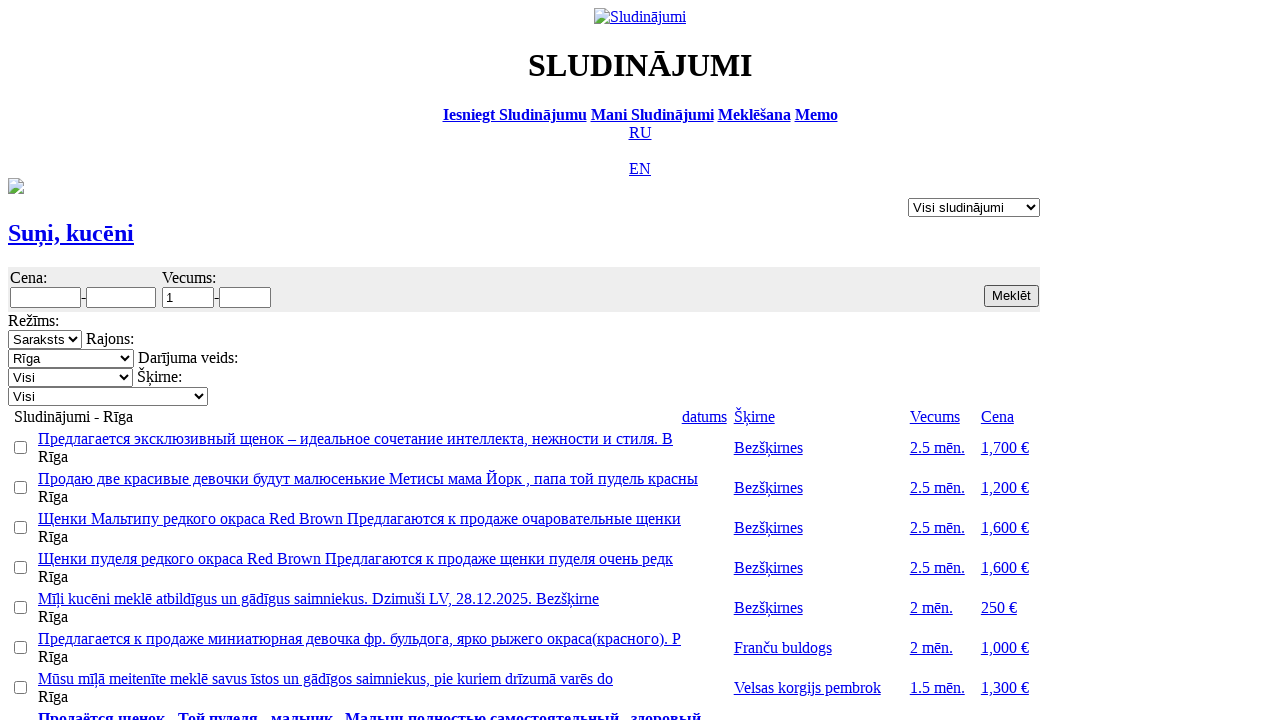

Search results loaded successfully
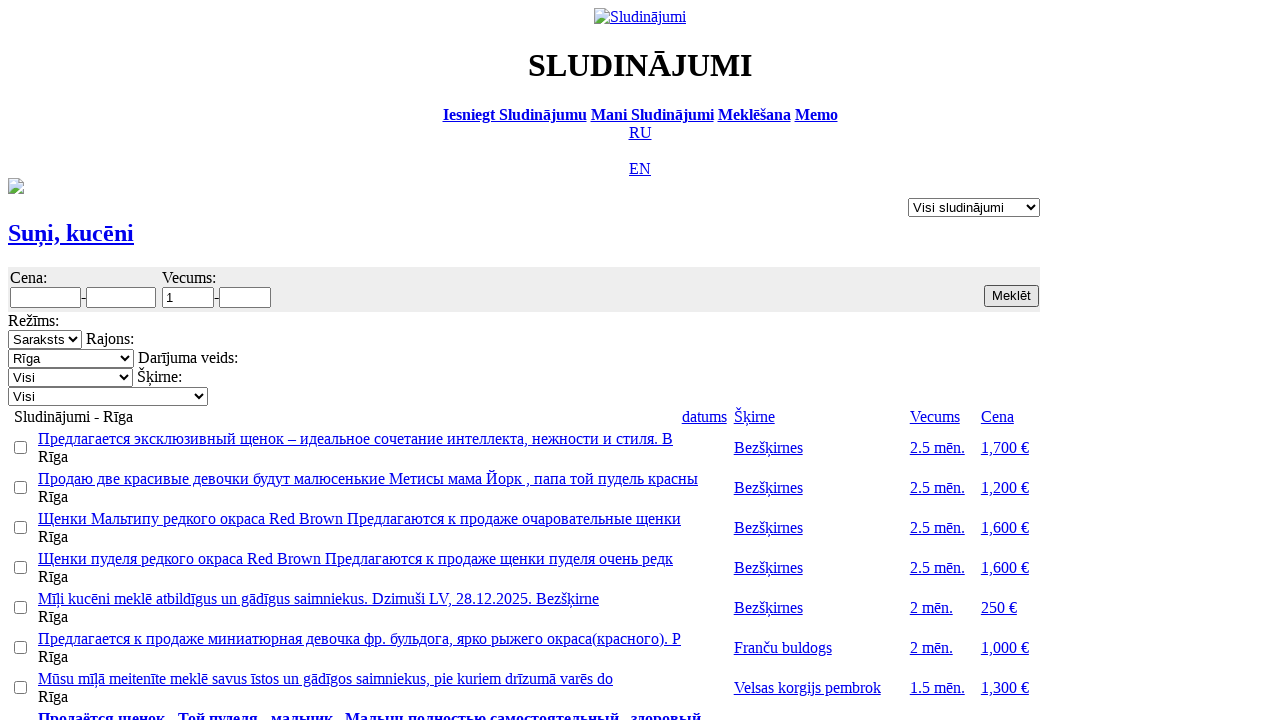

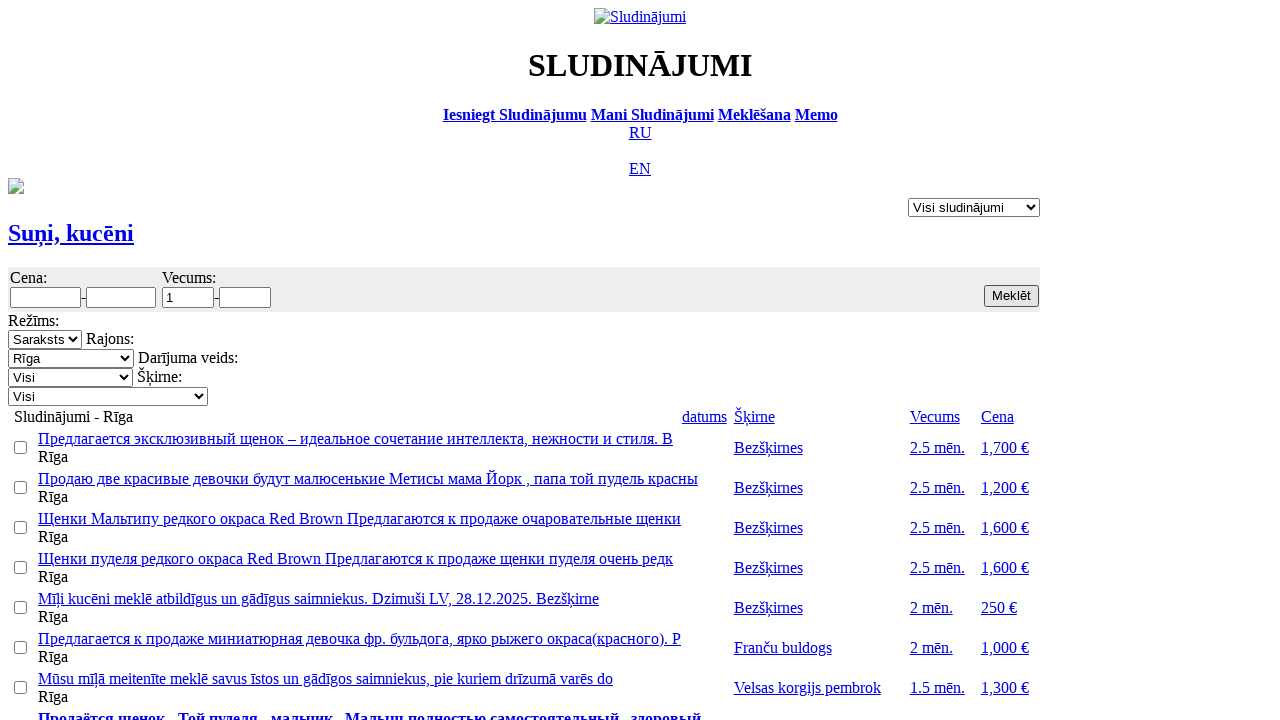